Tests a restaurant reservation form by navigating through pages and filling out reservation details including name, phone number, number of guests, date, and category.

Starting URL: https://sitatesting.github.io/AutomationTest/index.html

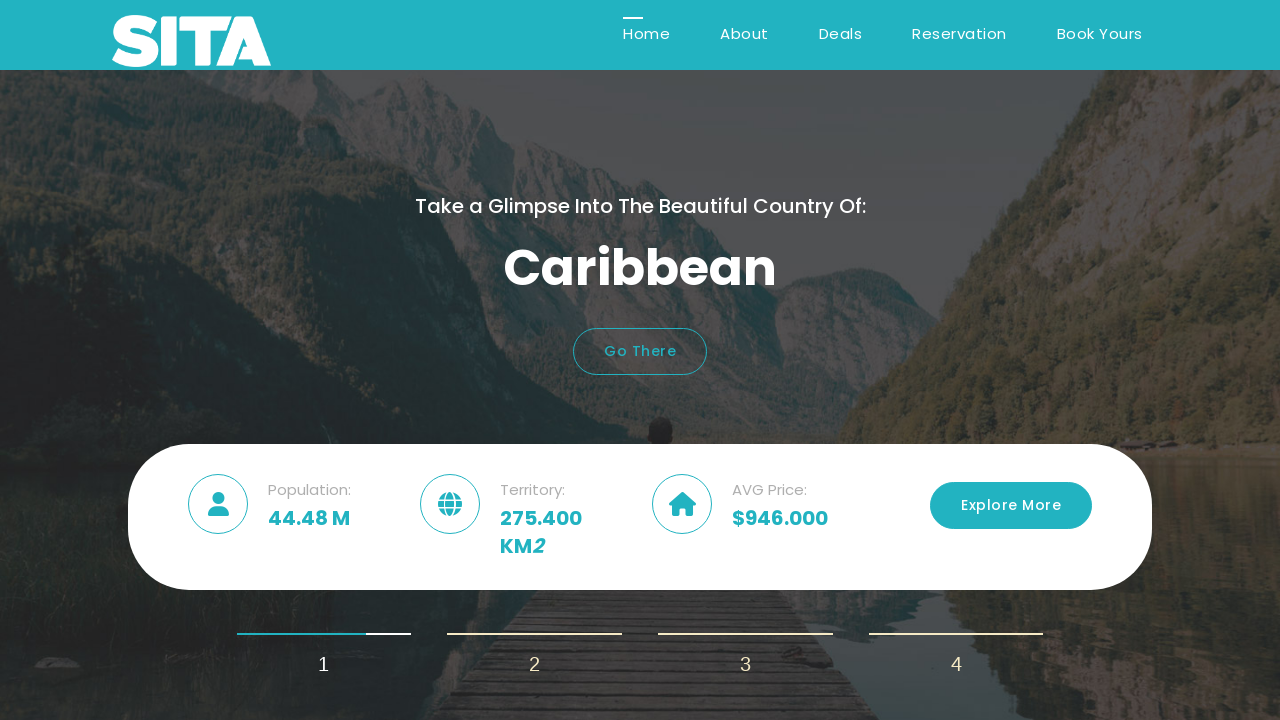

Clicked on About link at (1011, 506) on (//a[@href='about.html'])[3]
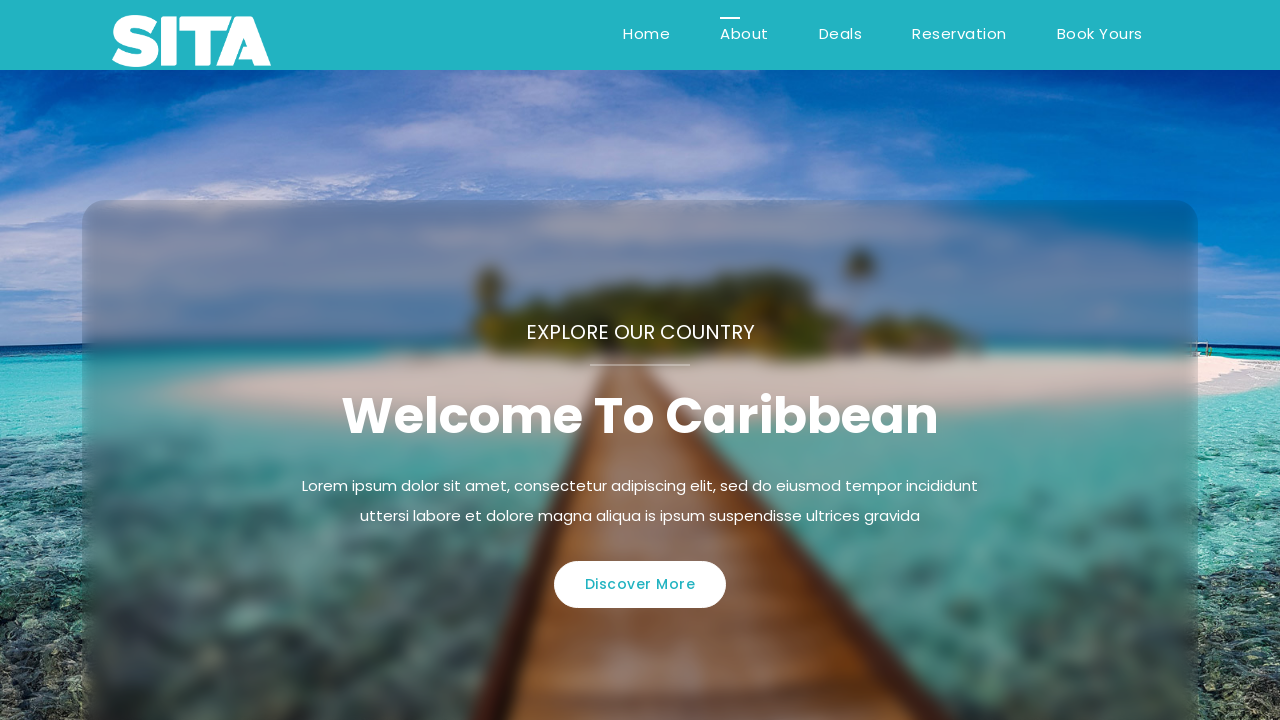

Navigated to About page
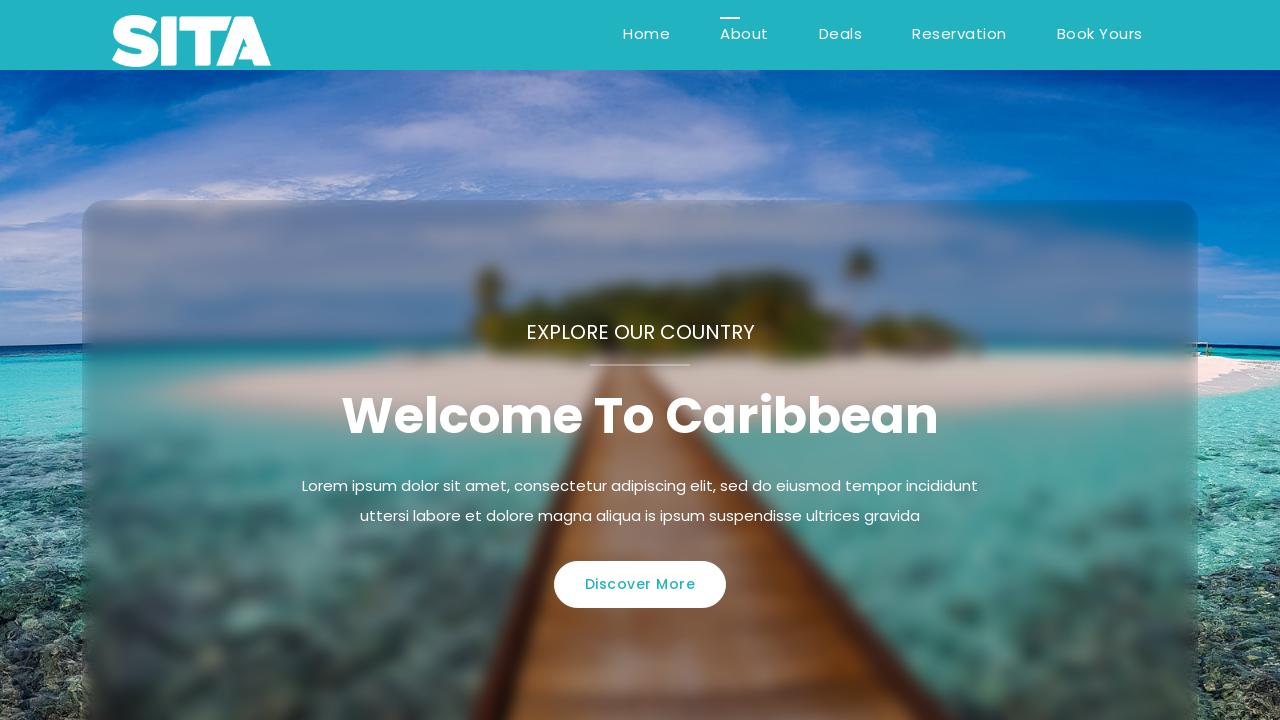

Clicked on Reservation link at (640, 584) on (//a[@href='reservation.html'])[3]
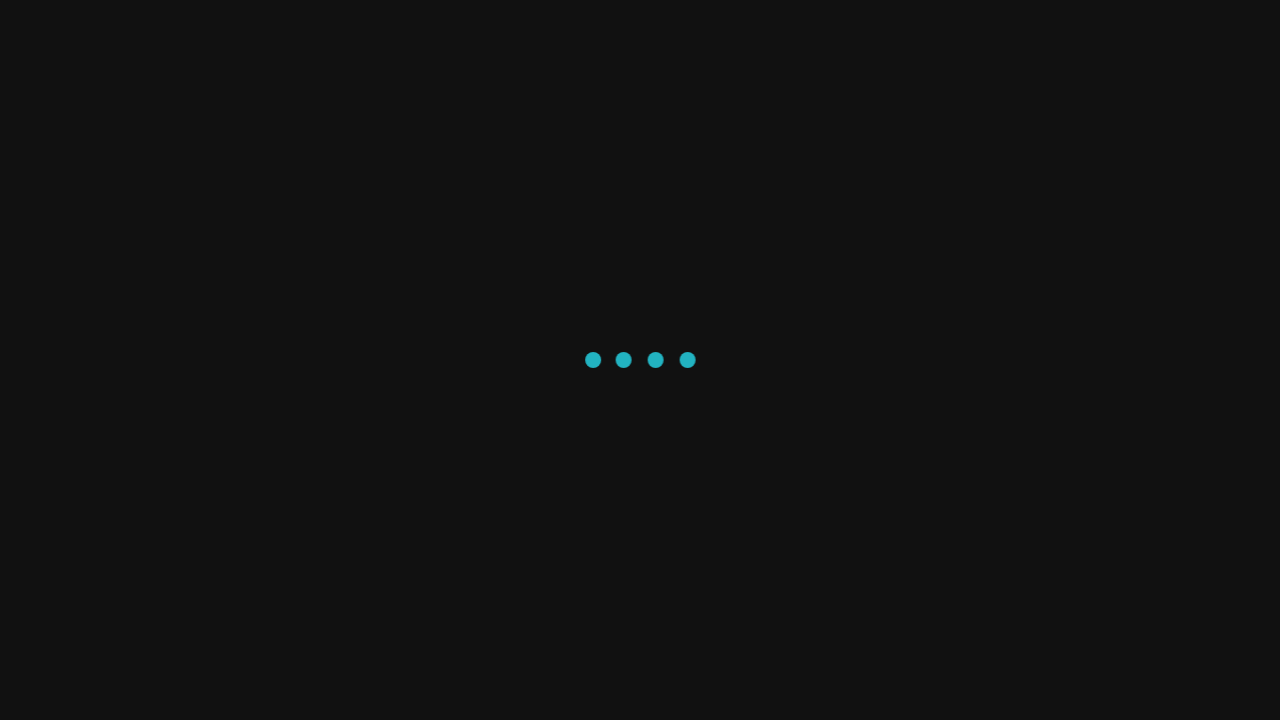

Filled in name field with 'KamalaPriya' on input.Name
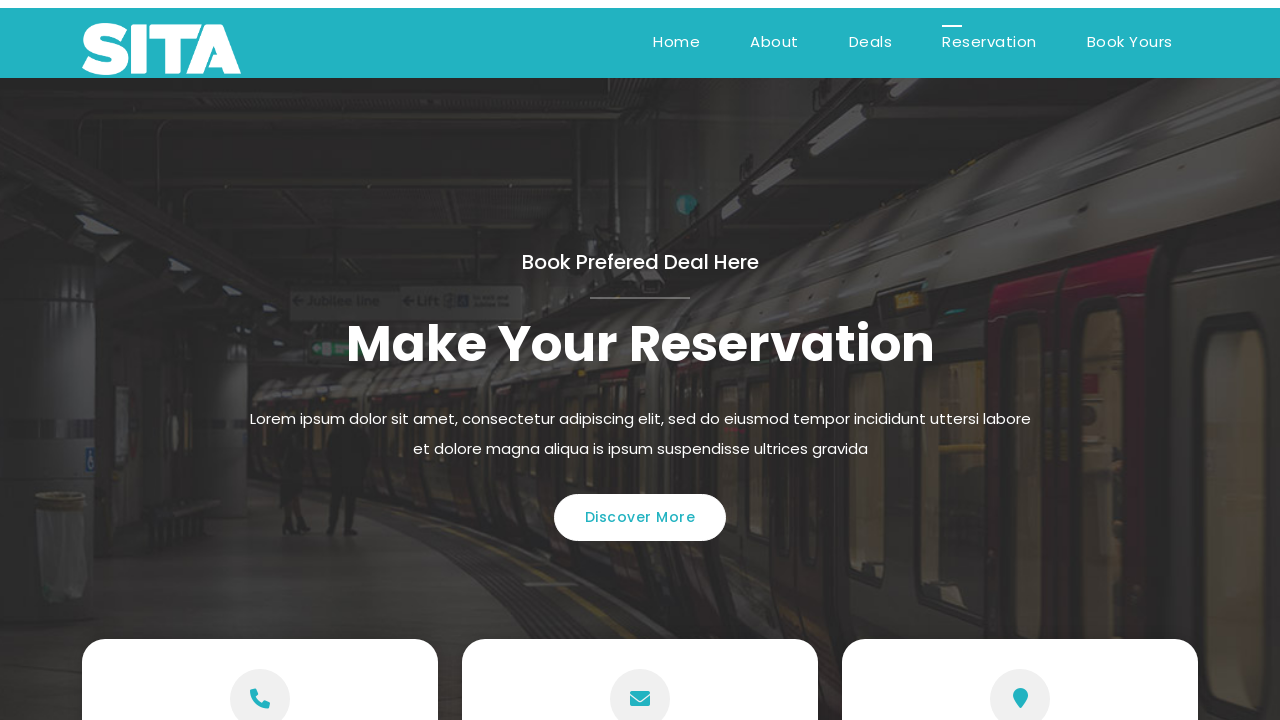

Filled in phone number field with '0899414757' on input.Number
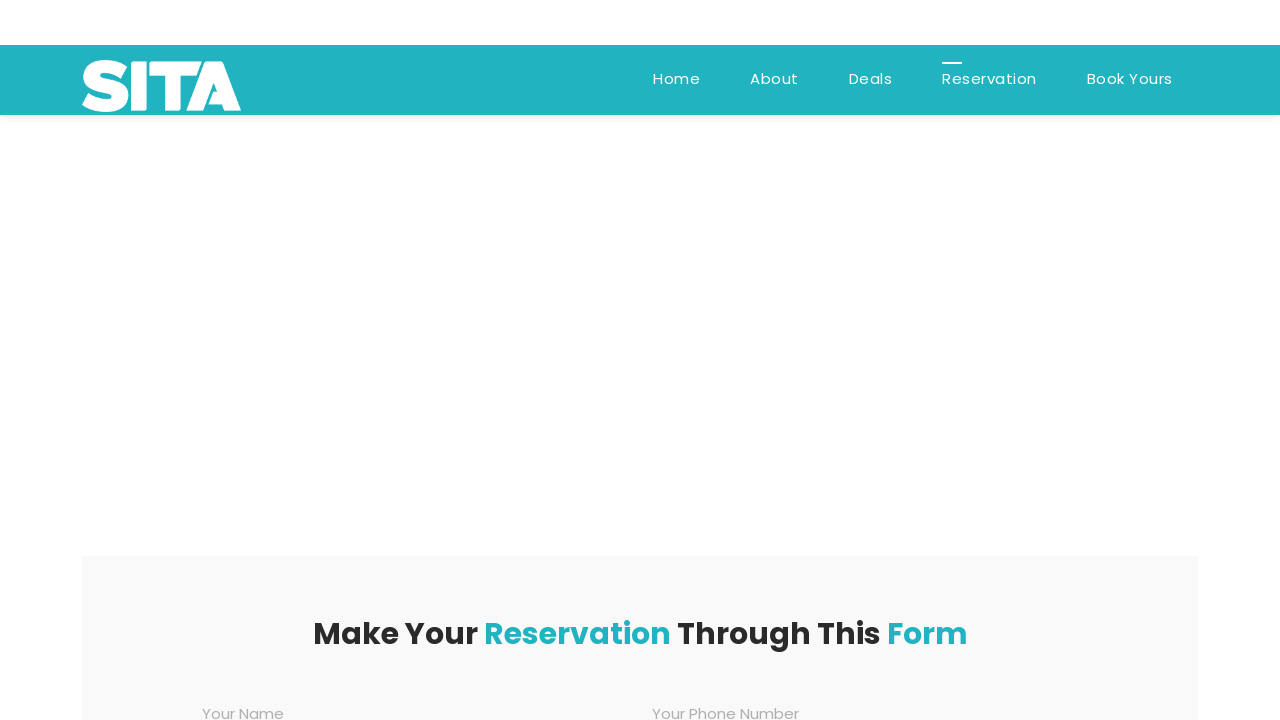

Selected number of guests (3rd option) on #chooseGuests
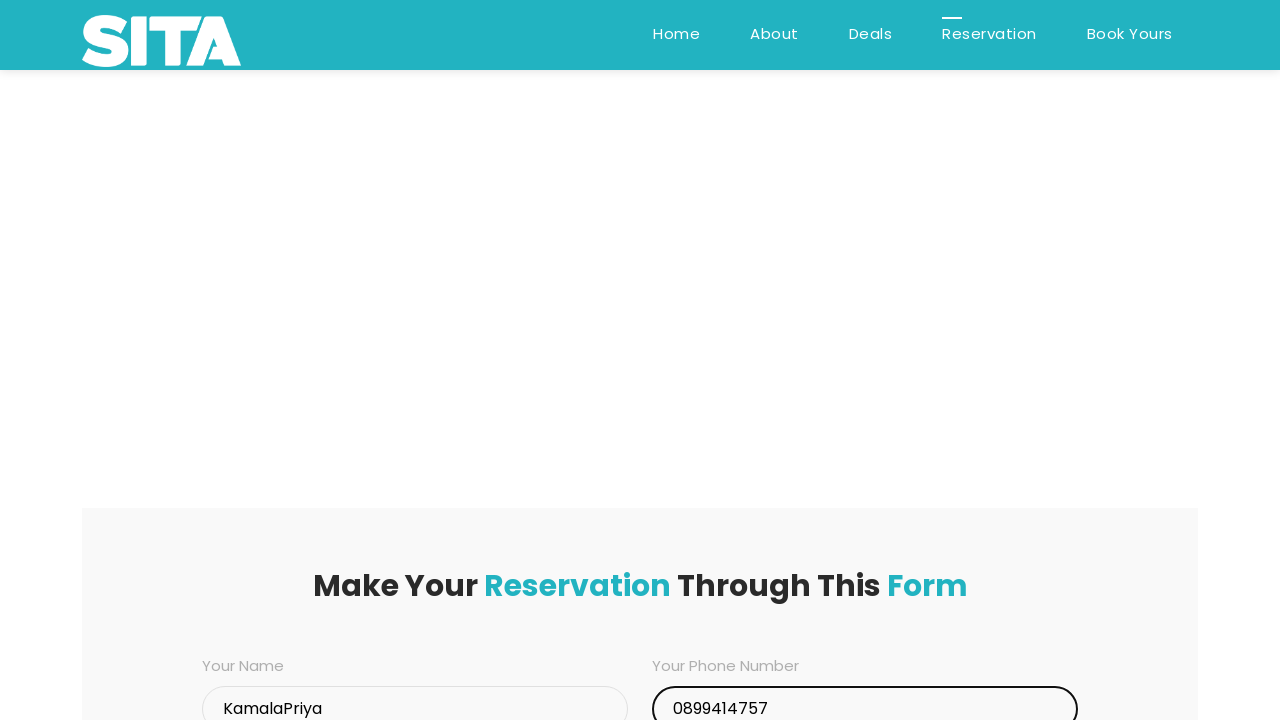

Filled in reservation date with '2026-02-28' (2 days from now) on input.date
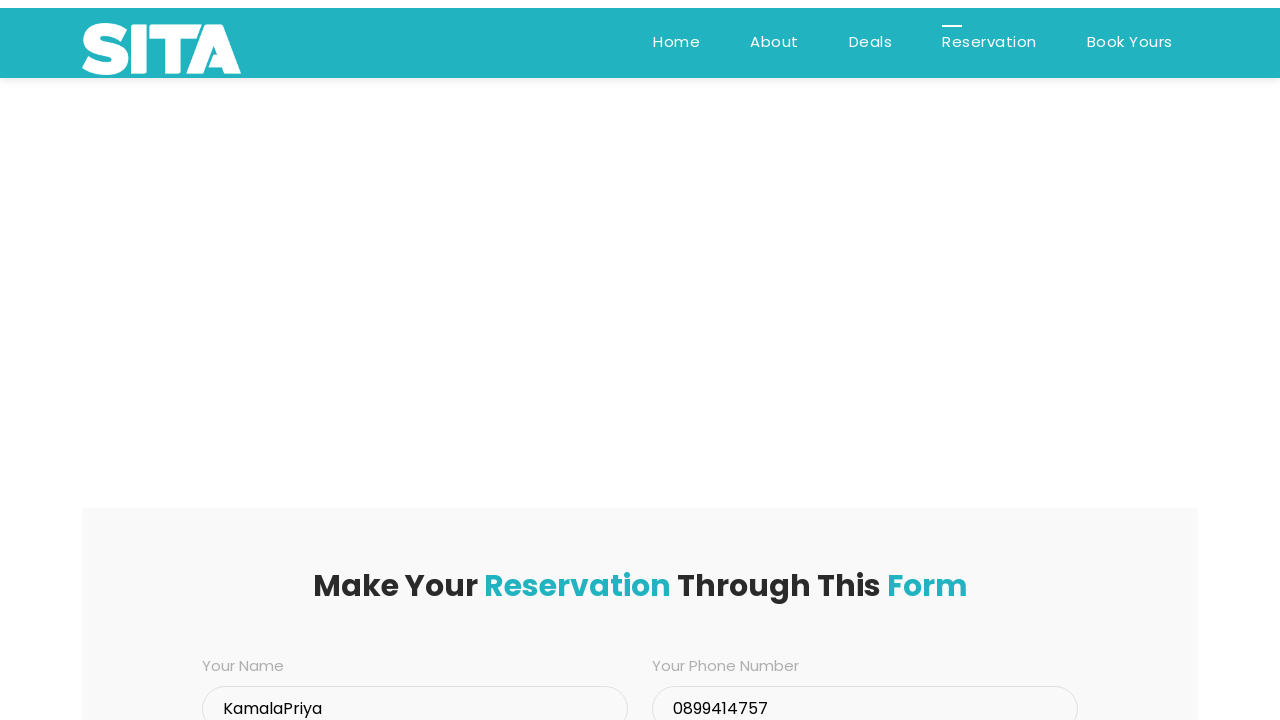

Selected category (2nd option) on #chooseCategory
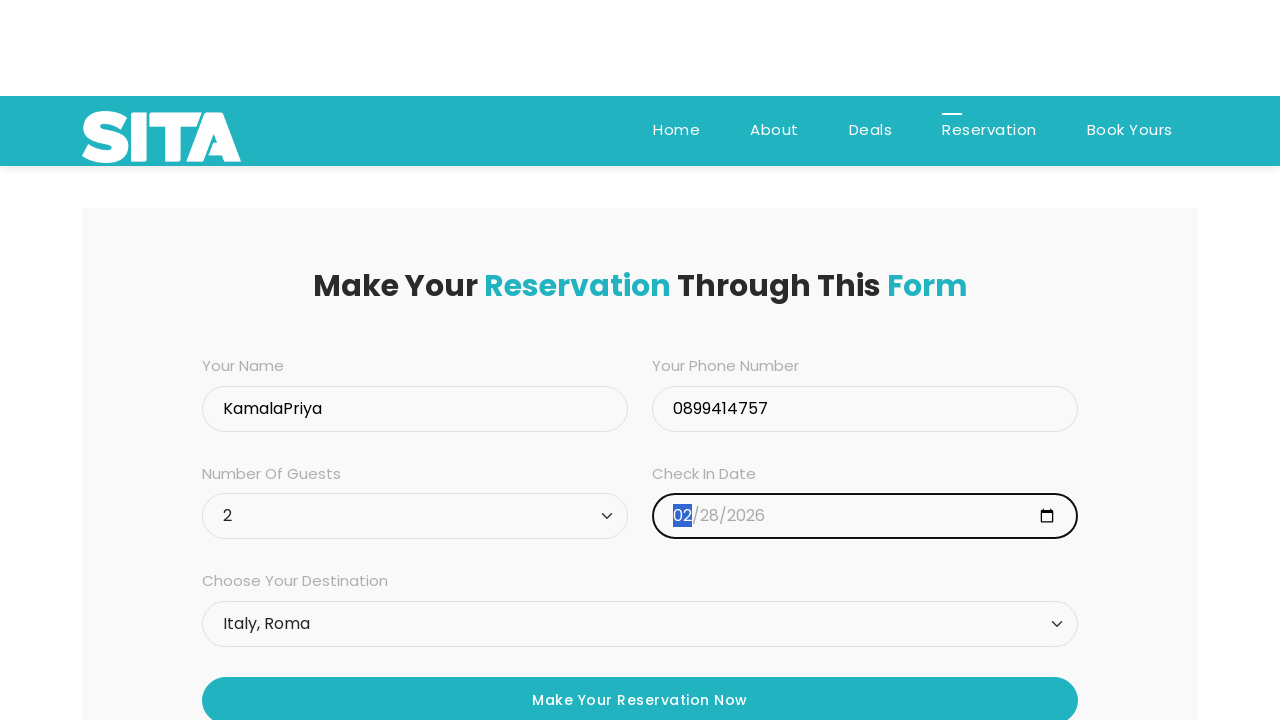

Clicked submit button to complete reservation at (640, 360) on .main-button
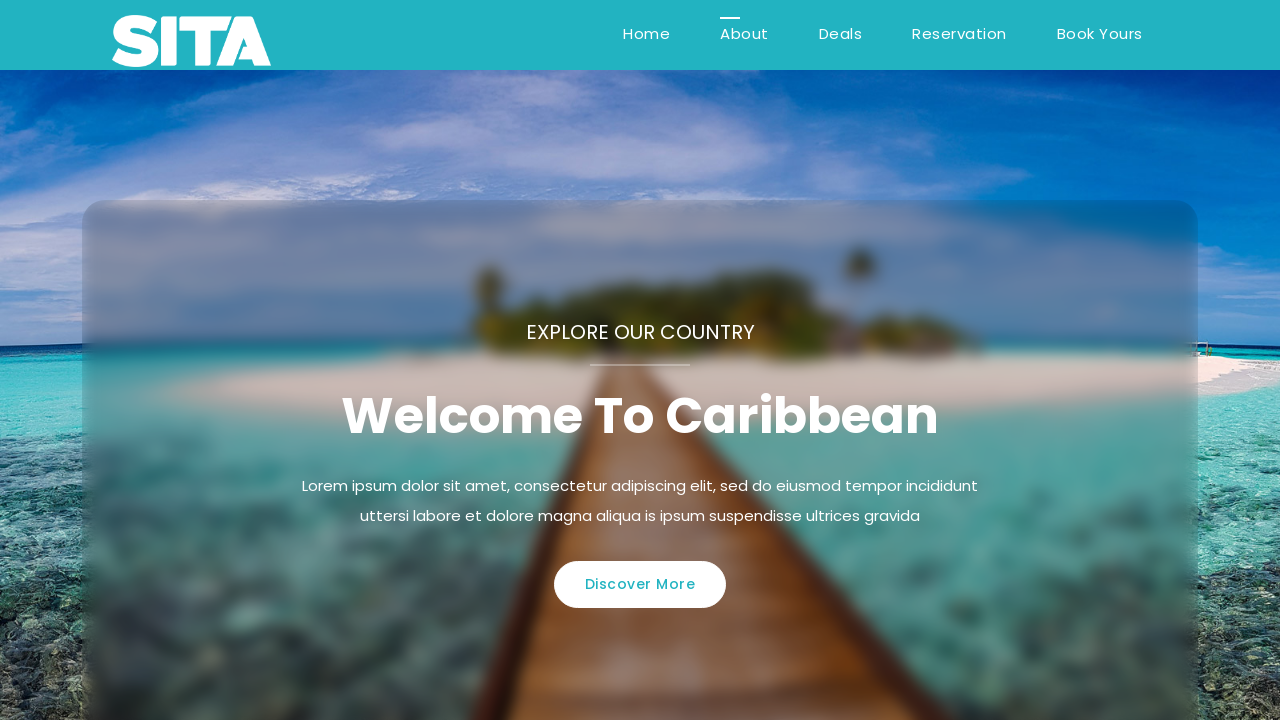

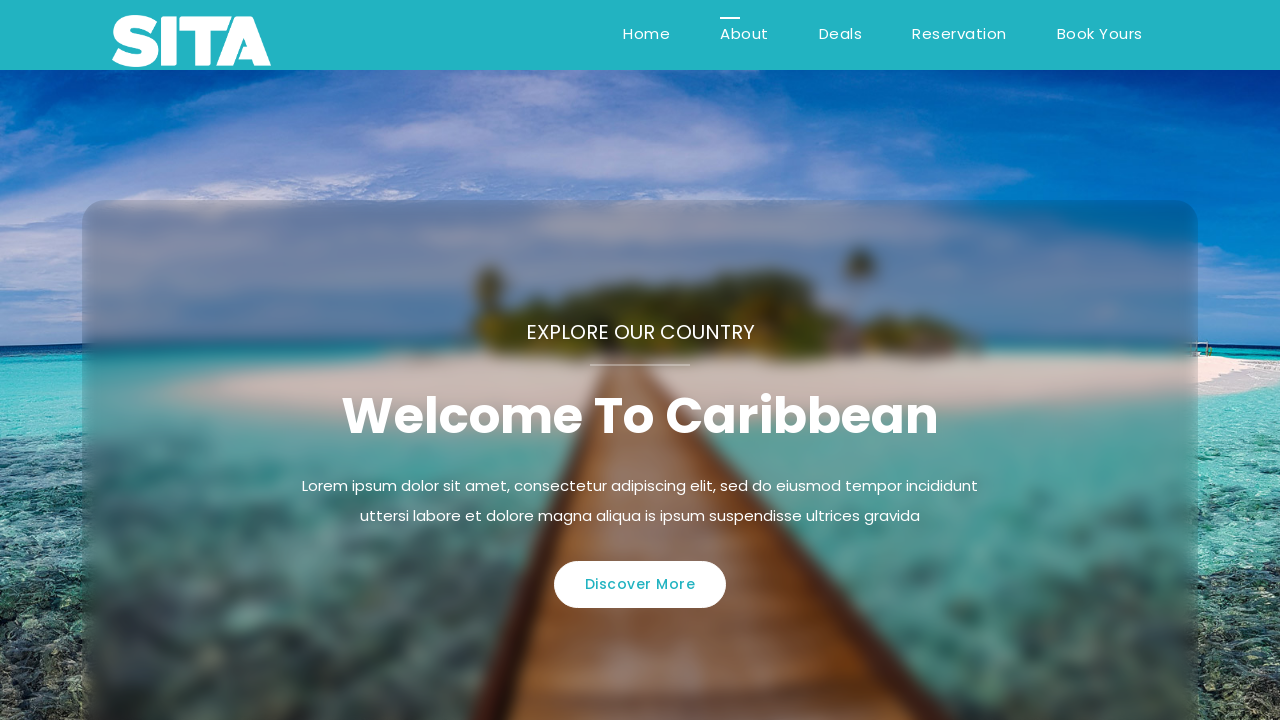